Tests text input functionality by entering text into an input field and clicking a button to verify the button text updates accordingly

Starting URL: http://uitestingplayground.com/textinput

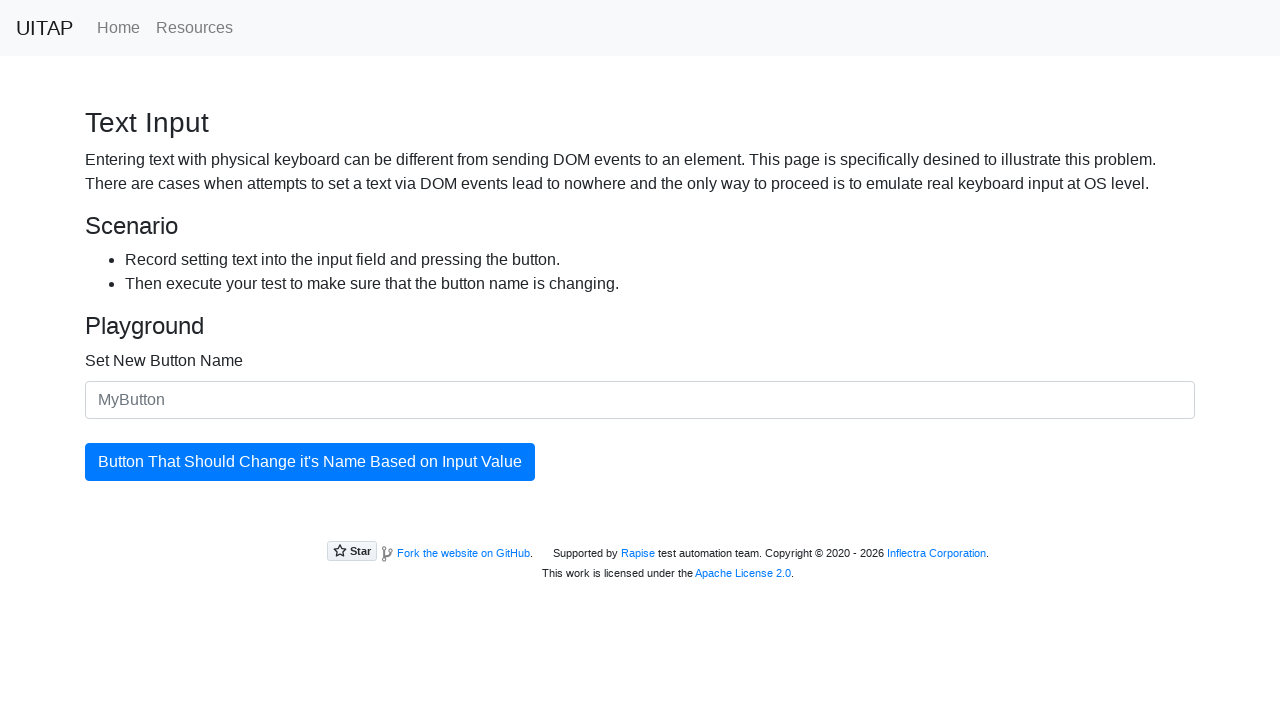

Filled input field with 'SkyPro' on #newButtonName
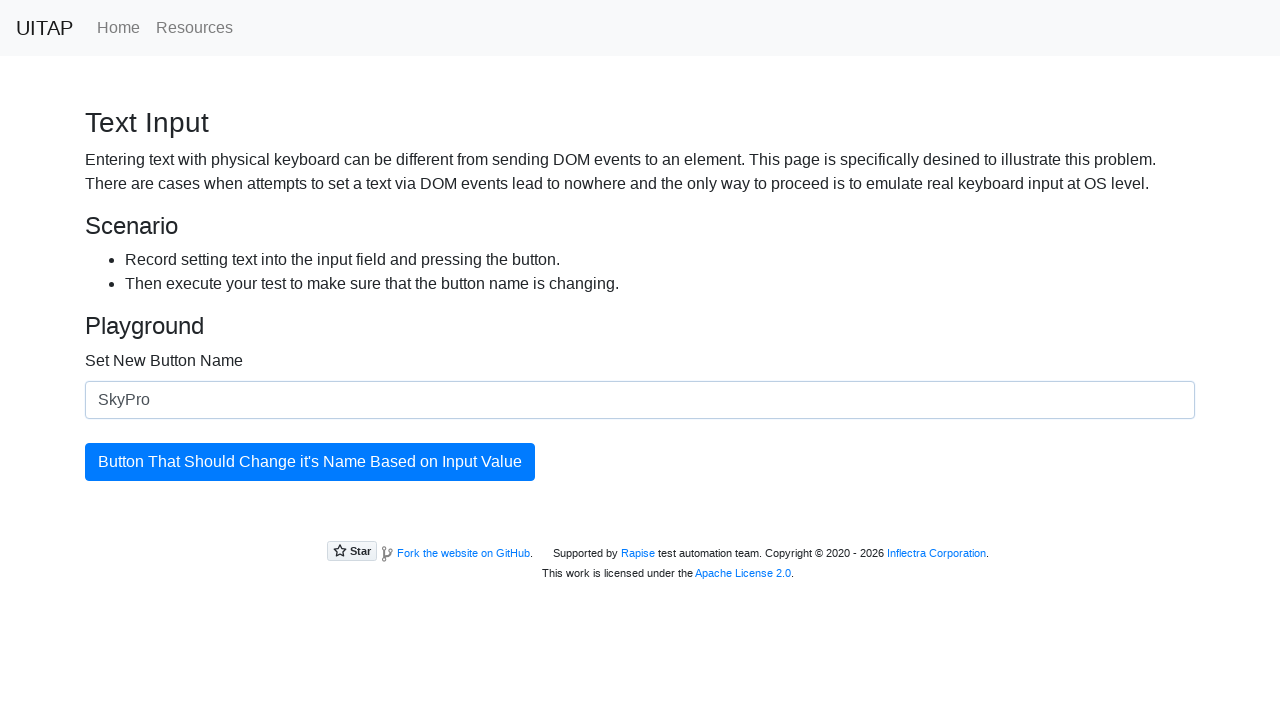

Clicked the primary button at (310, 462) on .btn.btn-primary
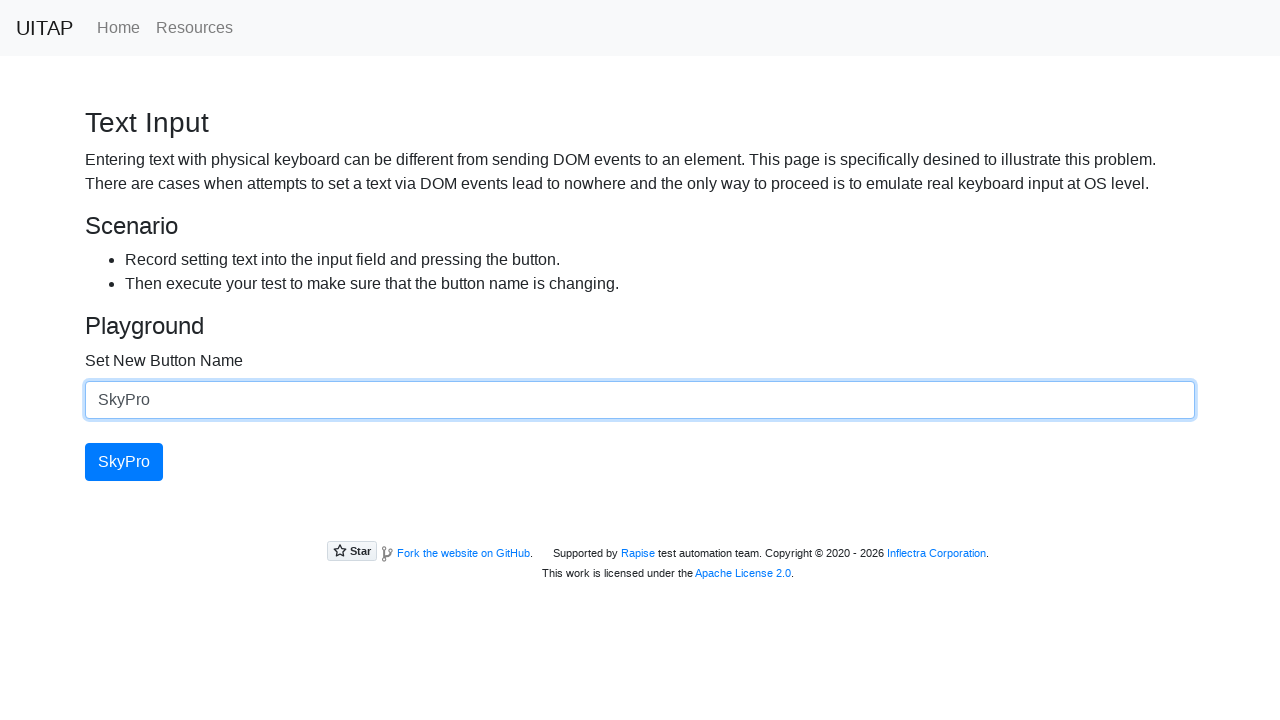

Button with updated text is visible
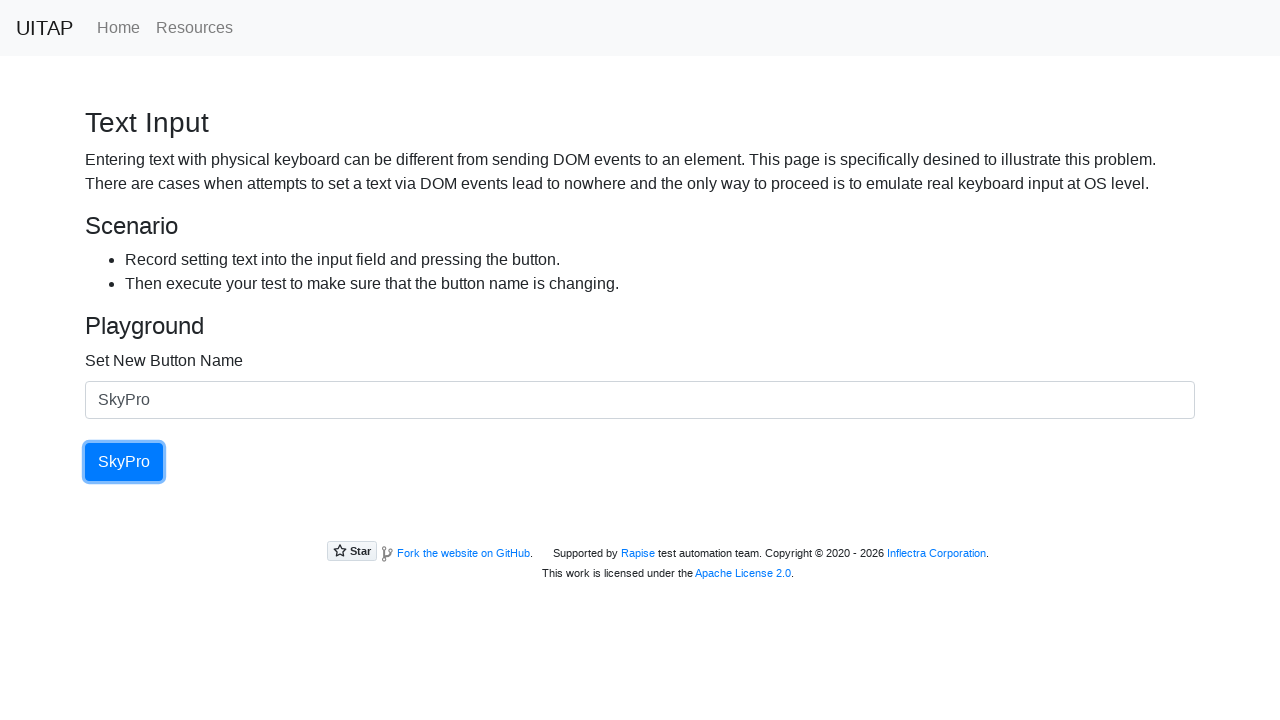

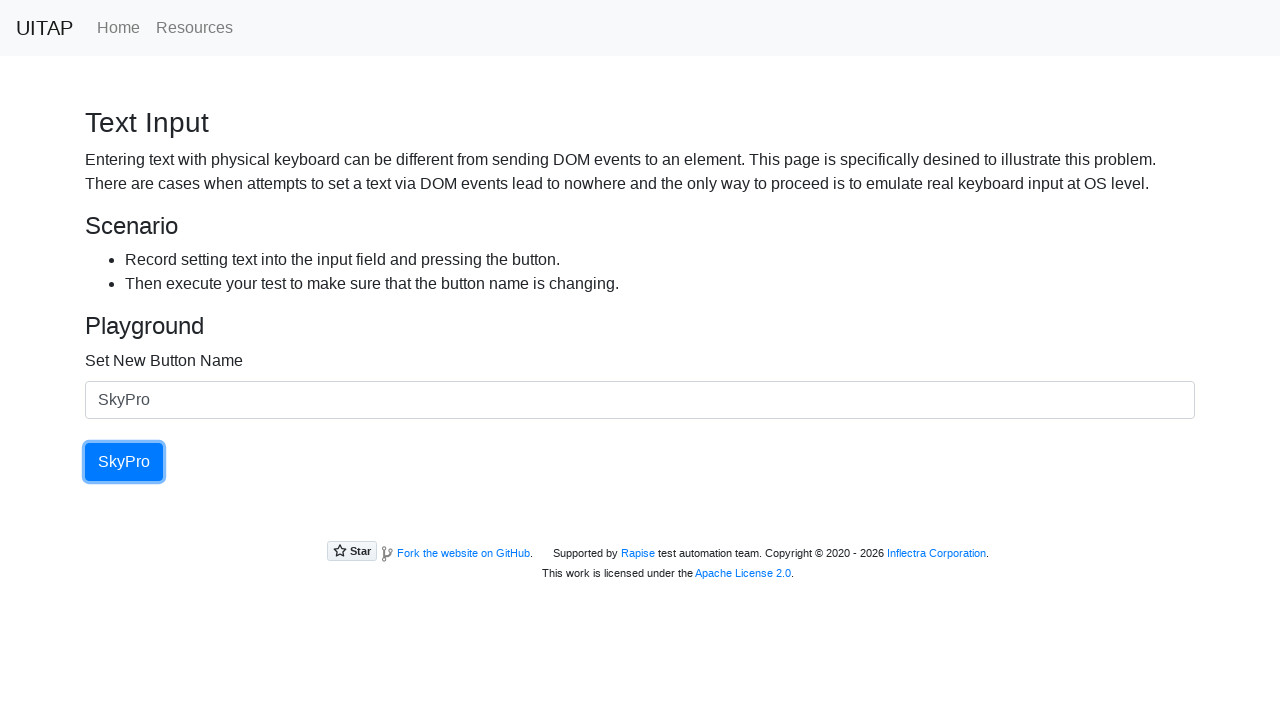